Tests clicking the "Remember me" checkbox on the account page to verify the checkbox interaction works correctly.

Starting URL: http://cms.demo.katalon.com/my-account/

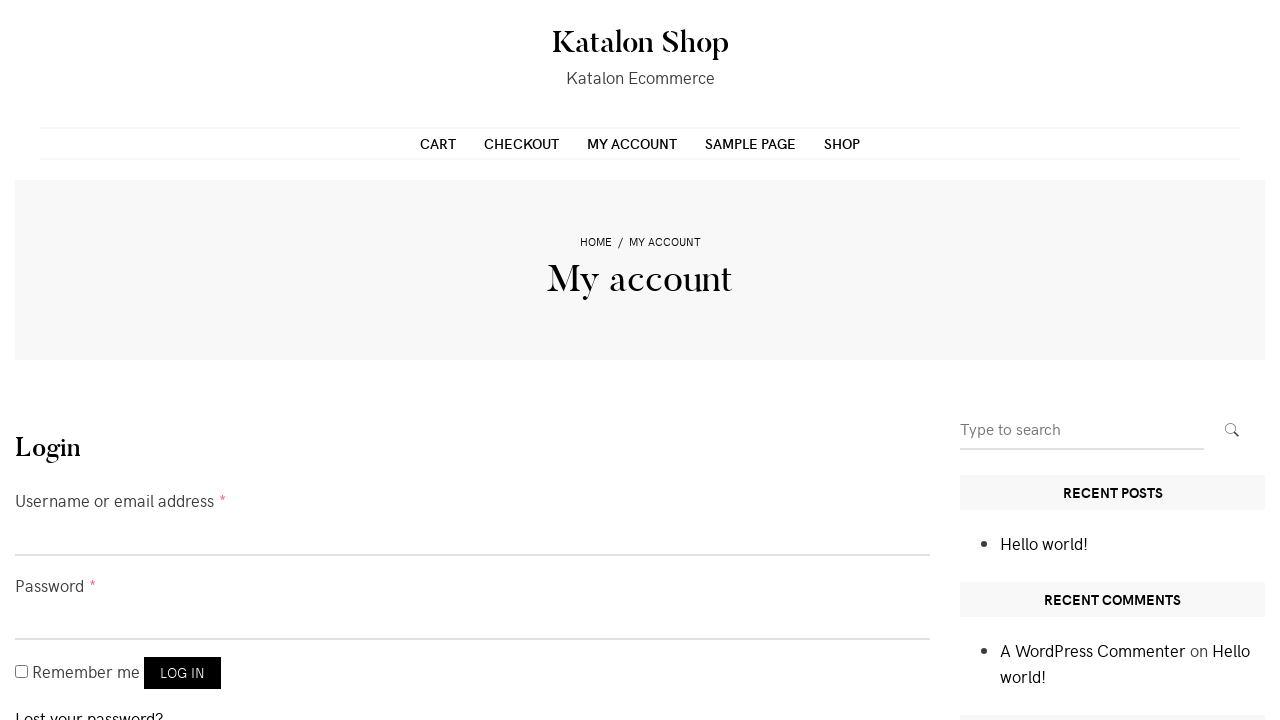

Navigated to account page
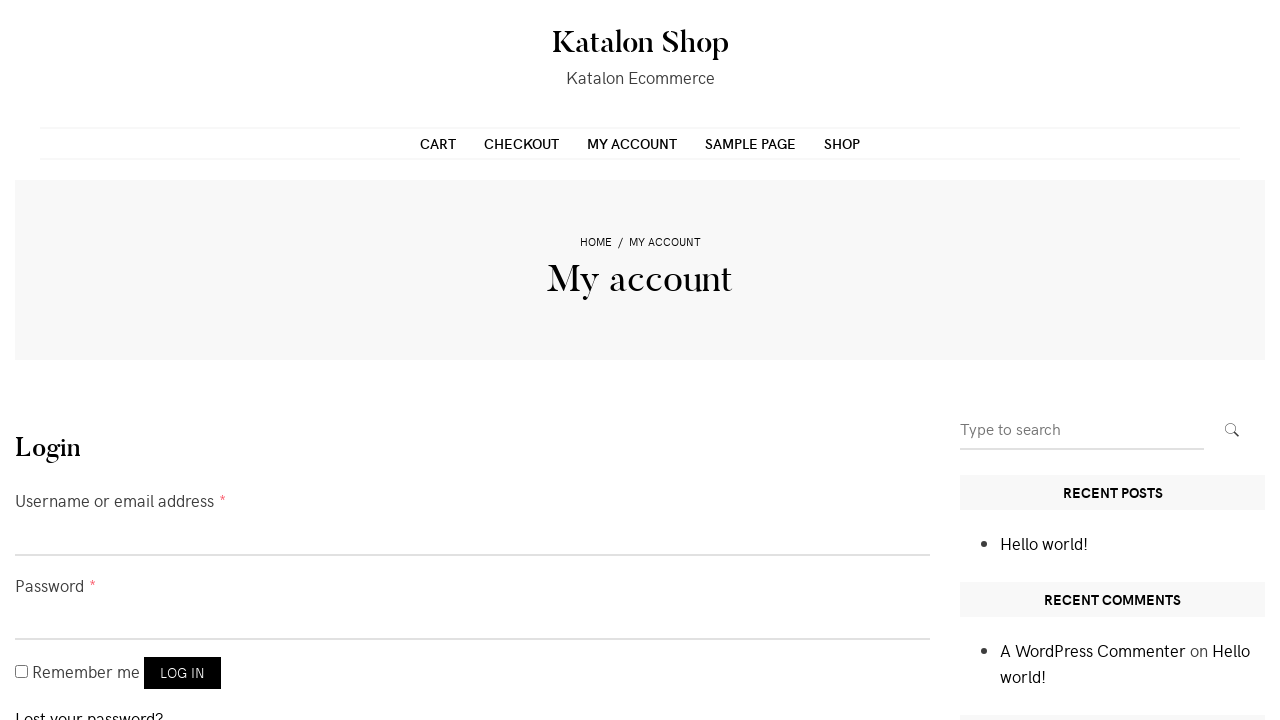

Clicked the 'Remember me' checkbox at (22, 672) on input[name*='remember']
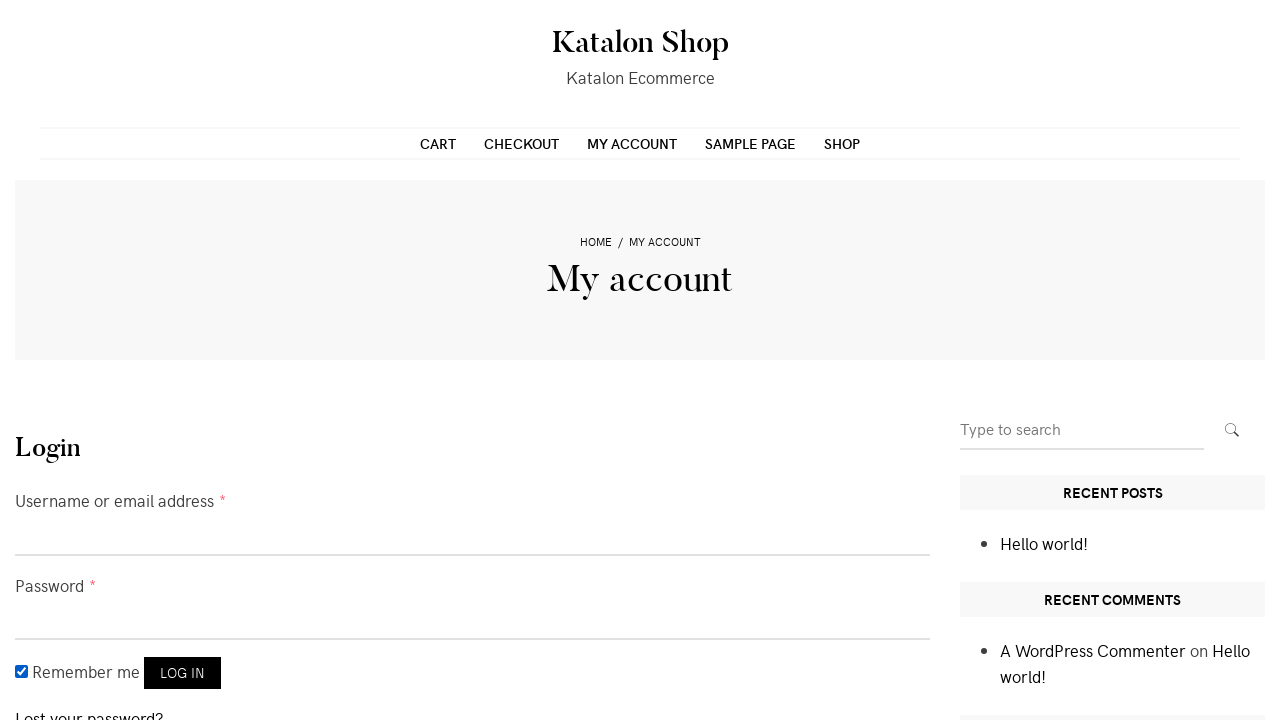

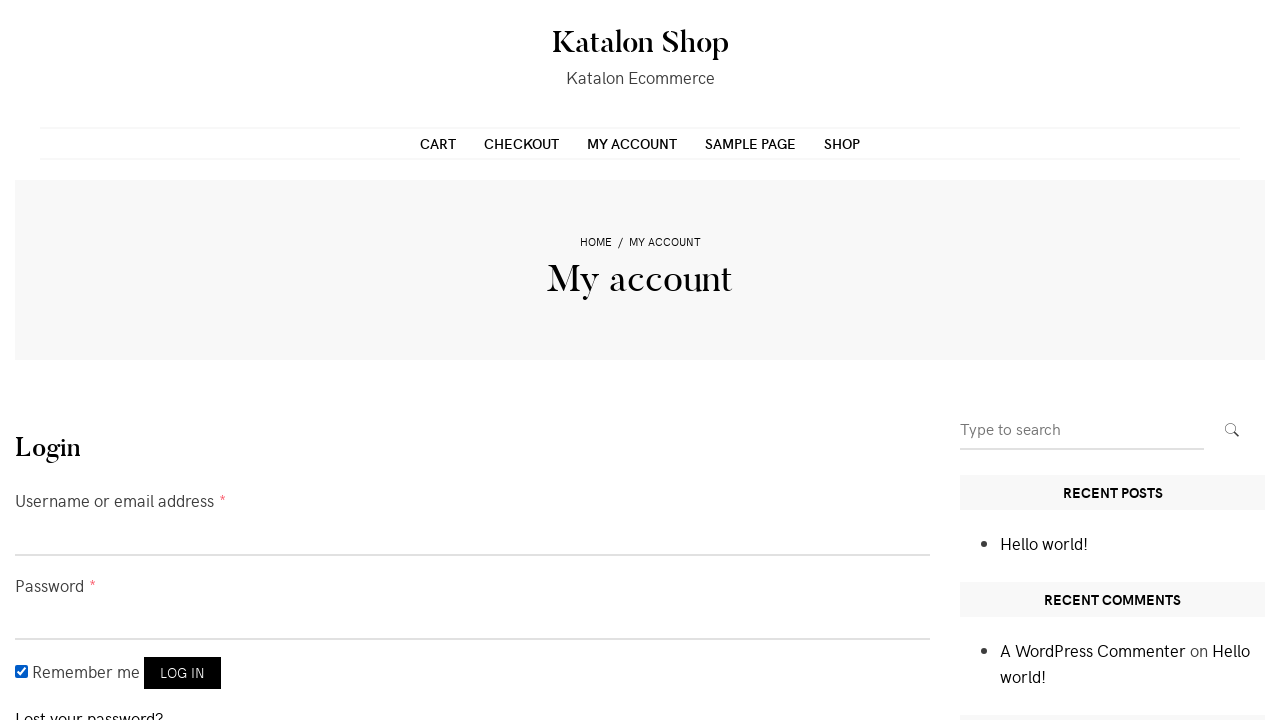